Navigates to the RedBus homepage and verifies the page loads successfully. The test demonstrates handling browser notification popups by disabling them via browser options.

Starting URL: https://www.redbus.in/

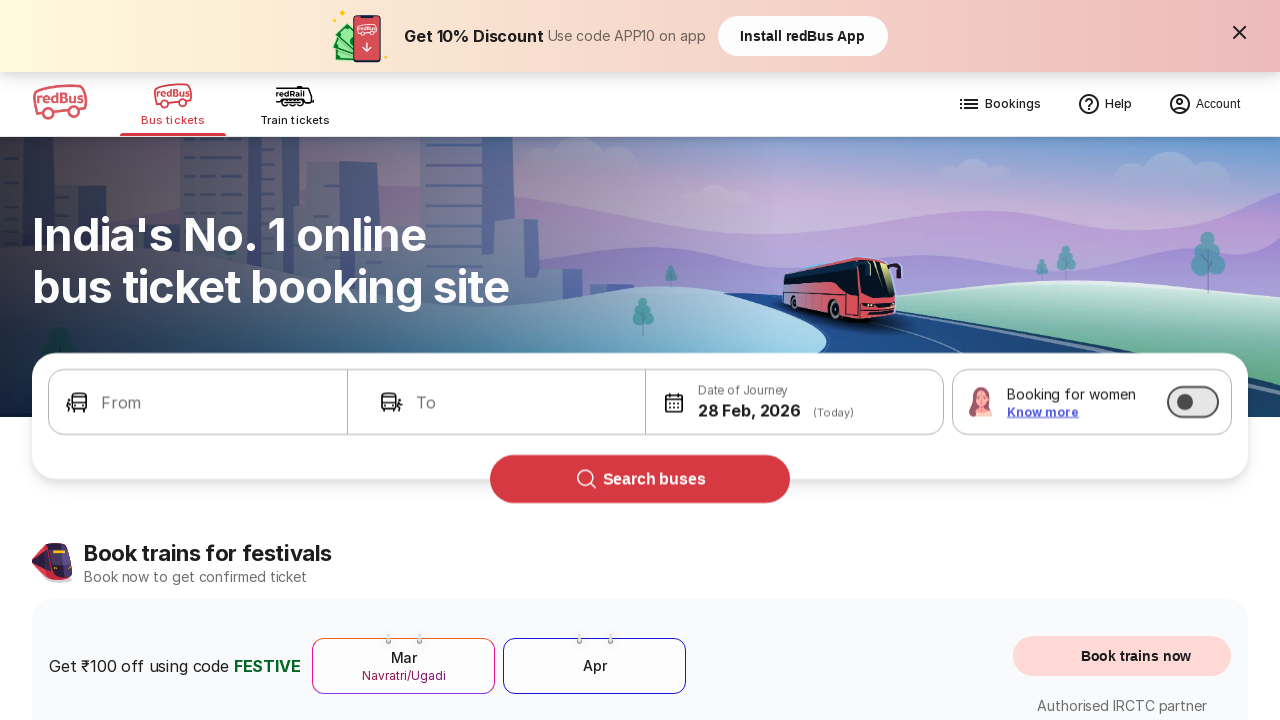

Page DOM content loaded
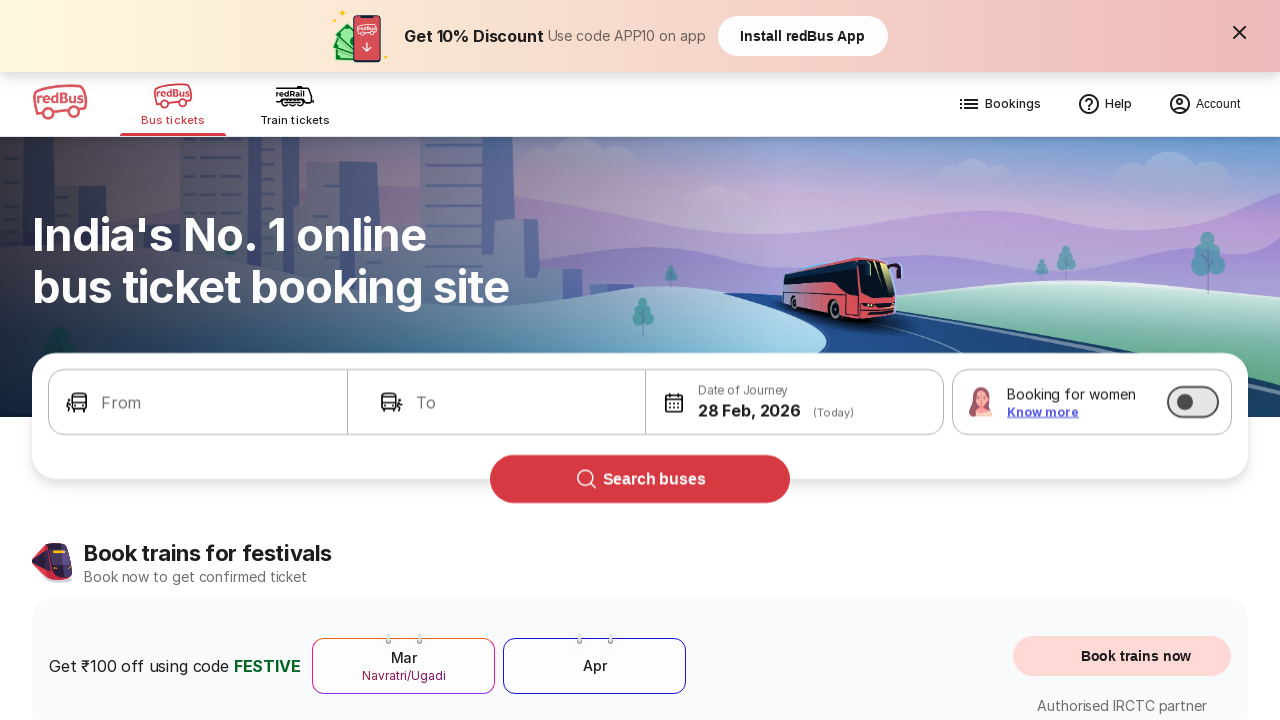

Body element is visible - RedBus homepage loaded successfully
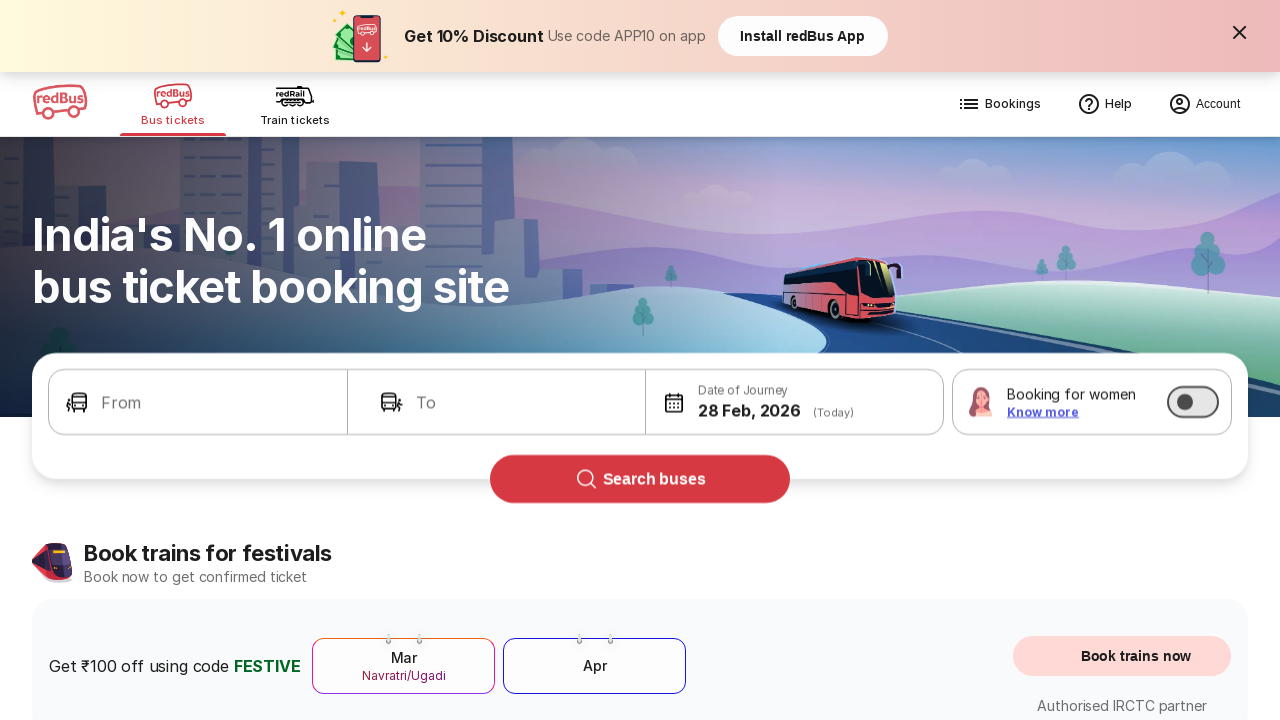

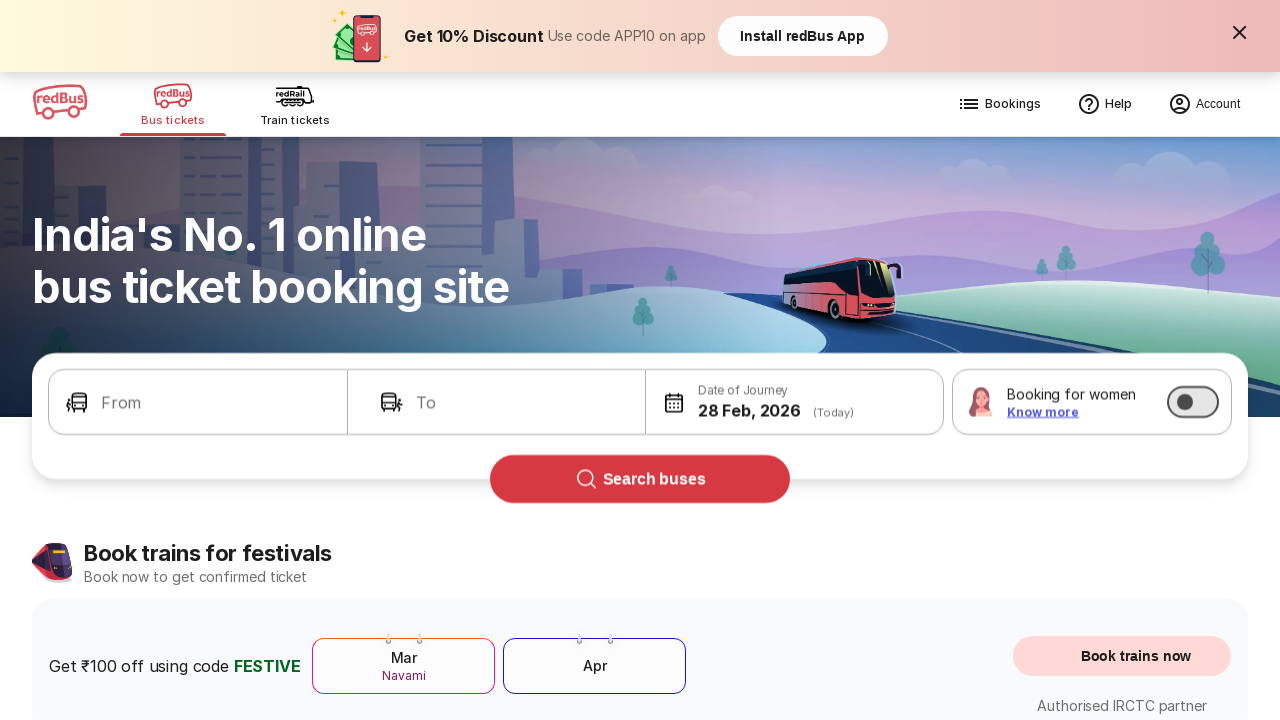